Tests bootstrap dropdown functionality by clicking on a menu item and selecting "JavaScript" from the dropdown options

Starting URL: http://seleniumpractise.blogspot.in/2016/08/bootstrap-dropdown-example-for-selenium.html

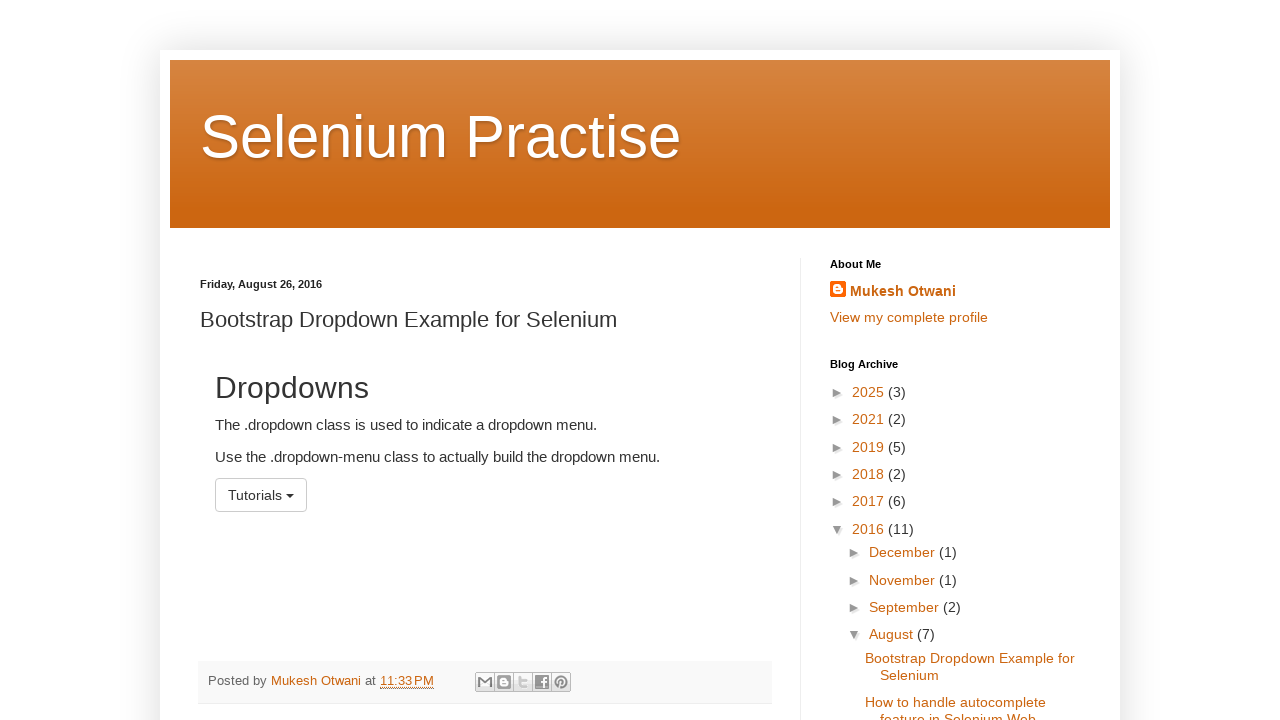

Clicked menu button to open dropdown at (261, 495) on #menu1
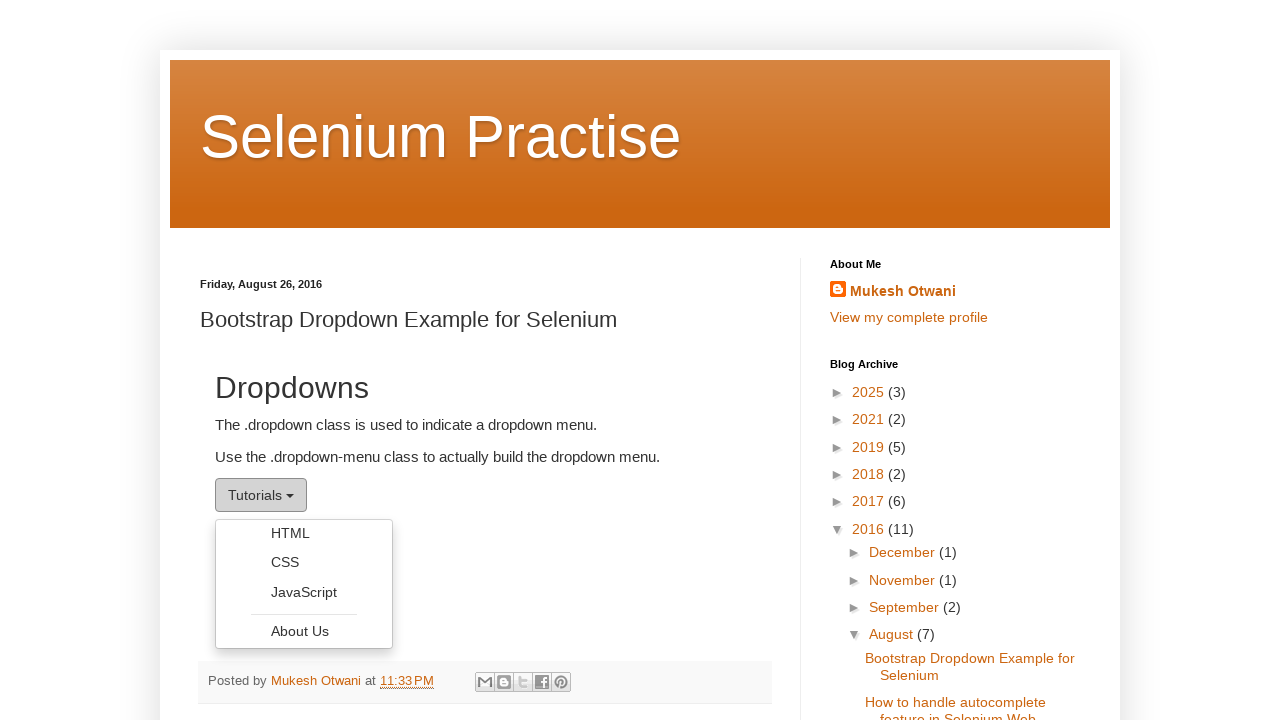

Selected 'JavaScript' from dropdown menu at (304, 592) on xpath=//ul[@class='dropdown-menu']//li >> nth=2
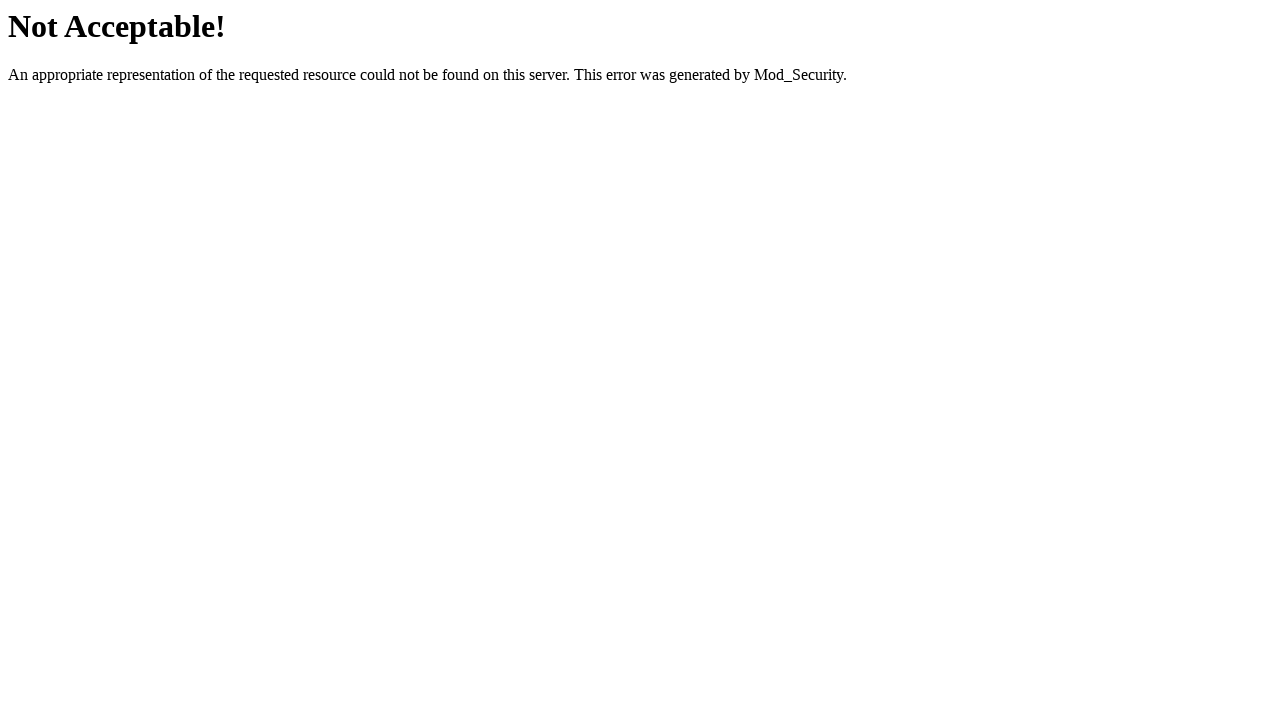

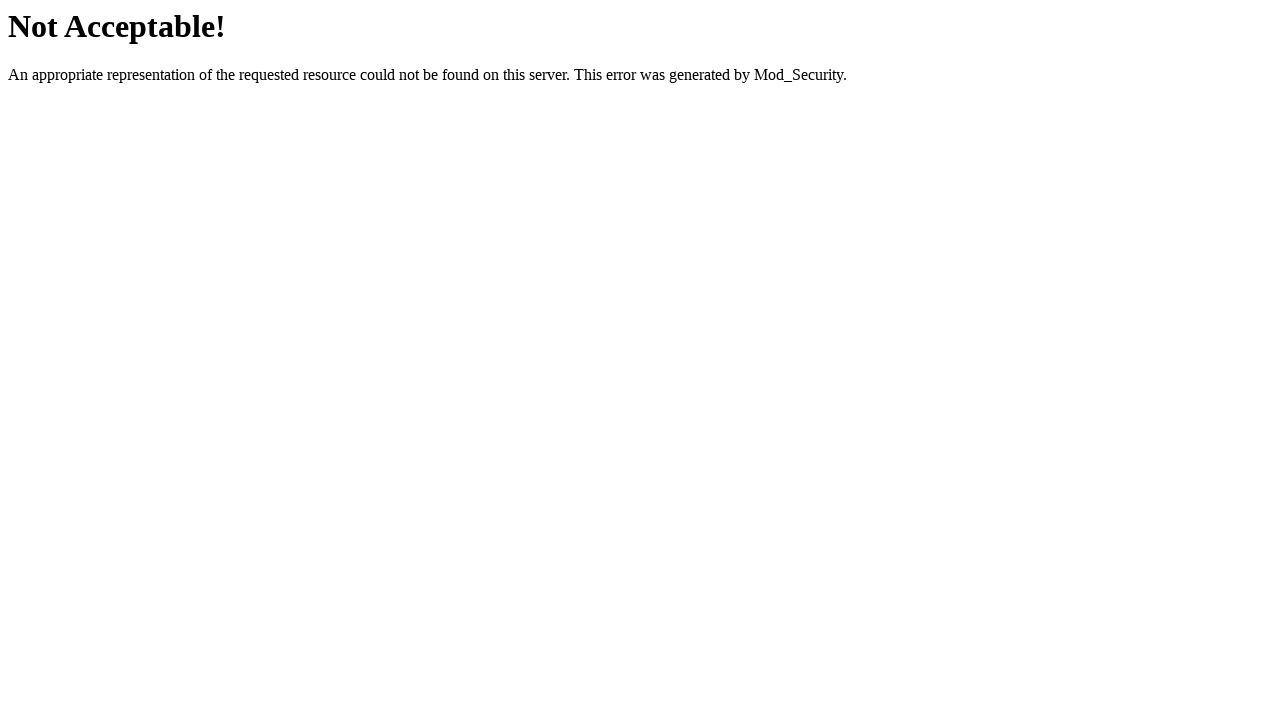